Navigates to Creality's 3D scanners collection page and verifies the page title contains "3D"

Starting URL: https://store.creality.com/collections/scanners

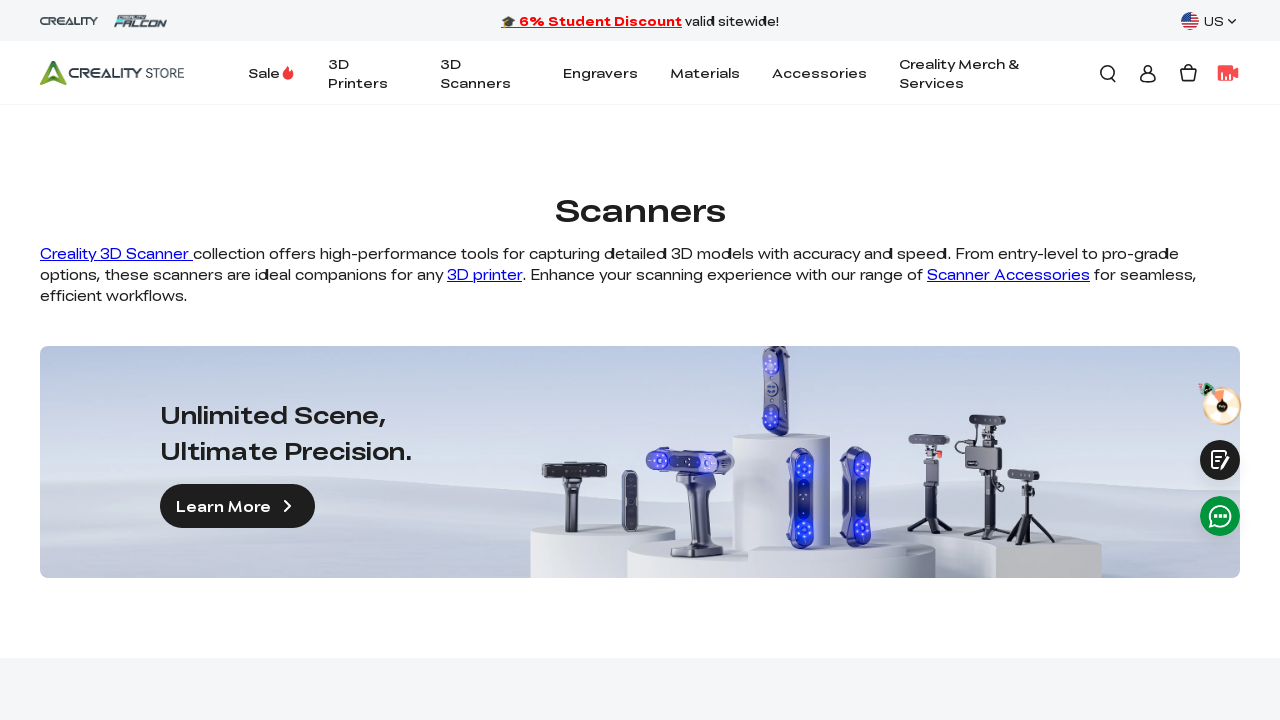

Navigated to Creality 3D scanners collection page
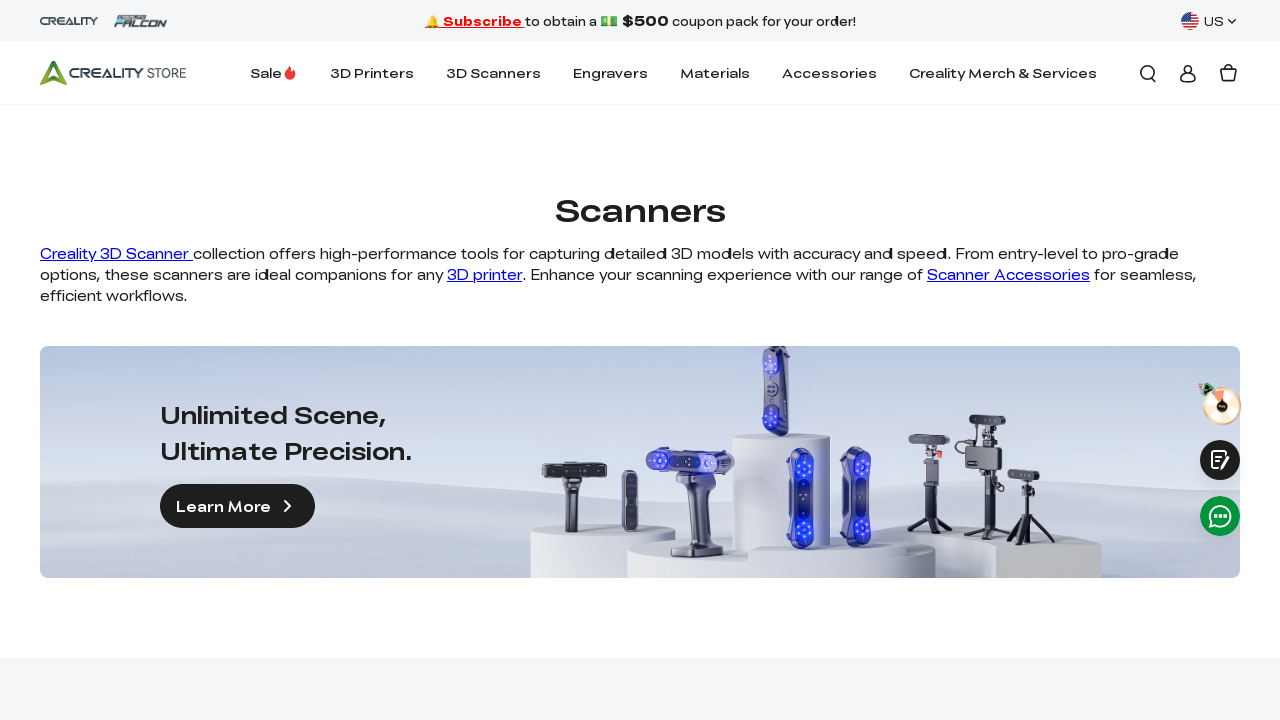

Page loaded completely (domcontentloaded)
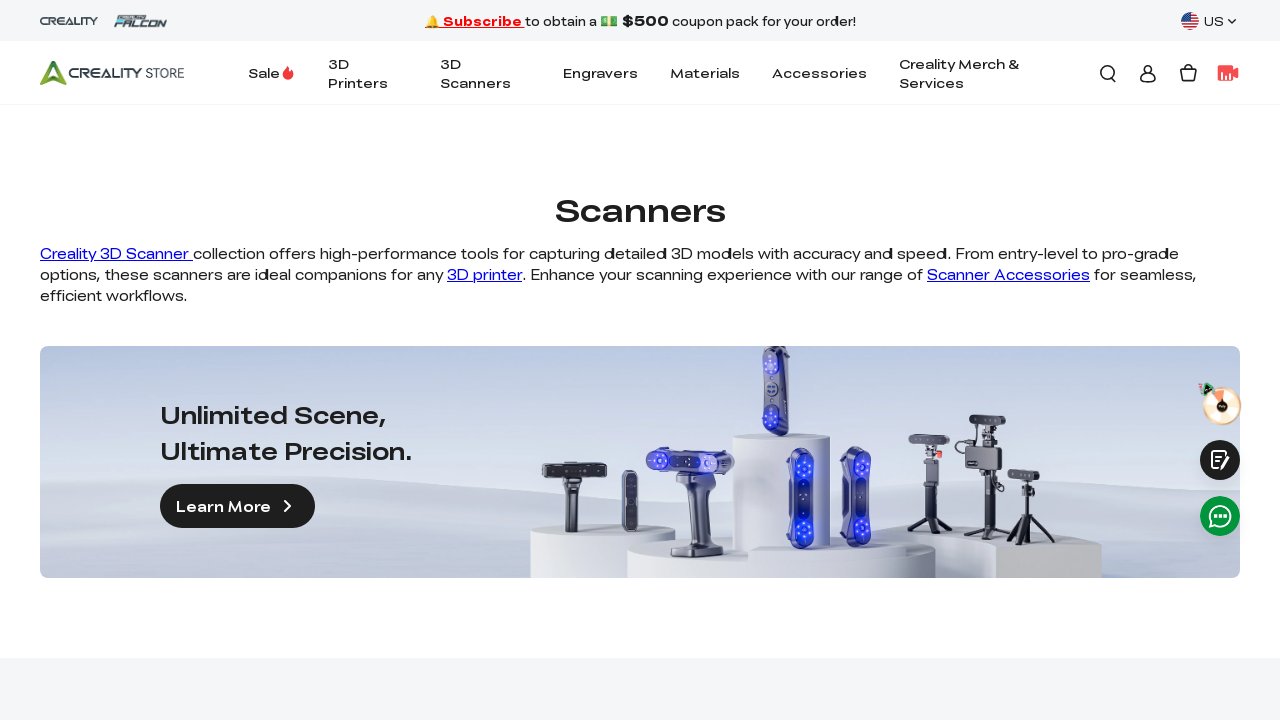

Verified page title contains '3D'
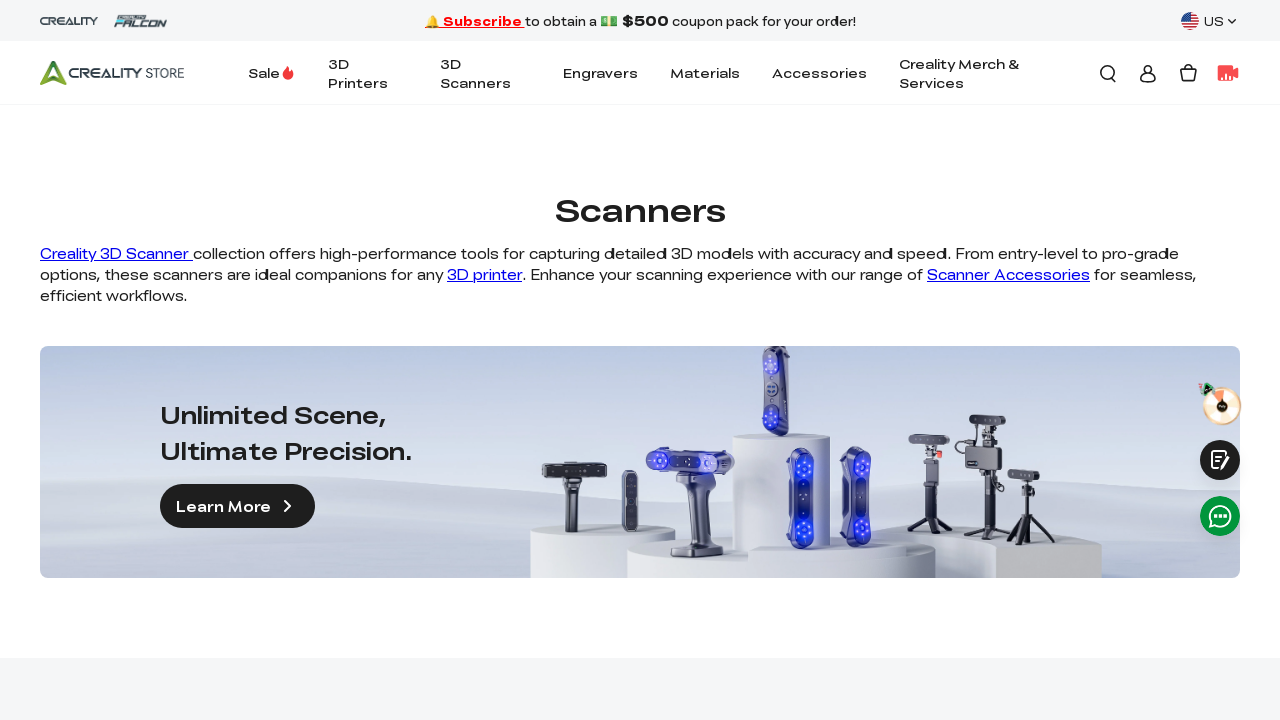

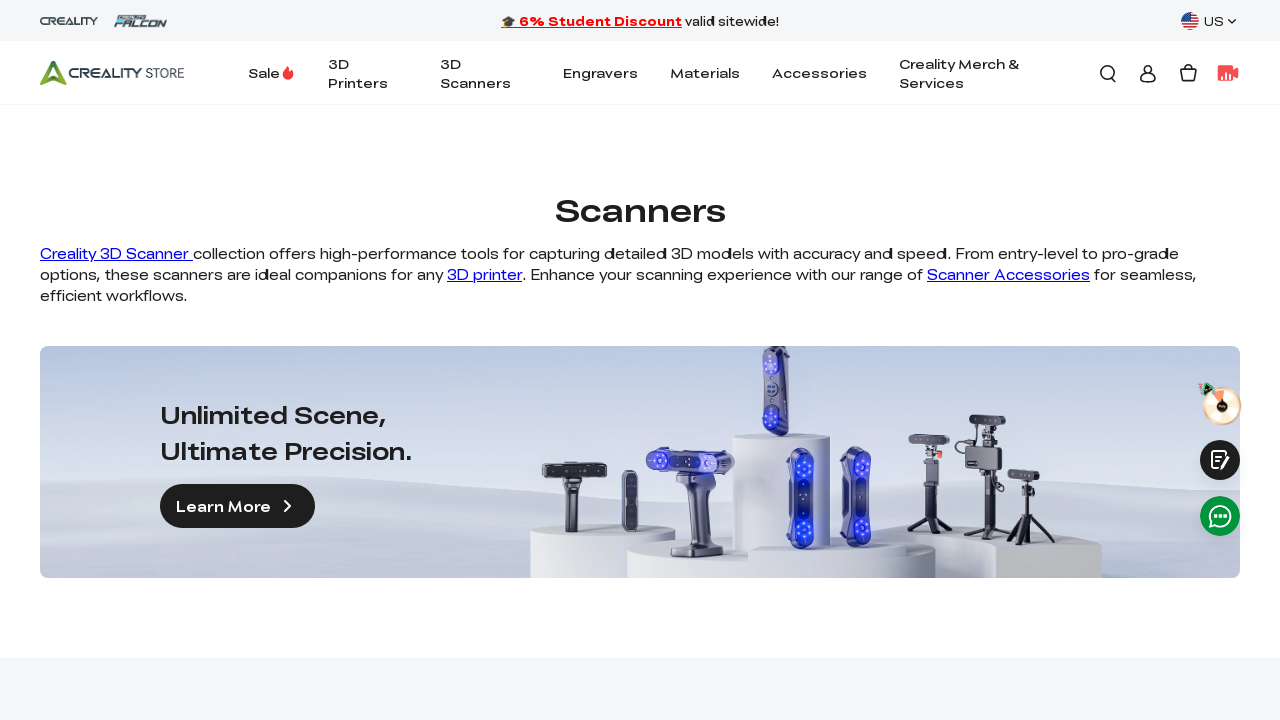